Tests that an appropriate error message is displayed when attempting to login with an incorrect password

Starting URL: https://the-internet.herokuapp.com/login

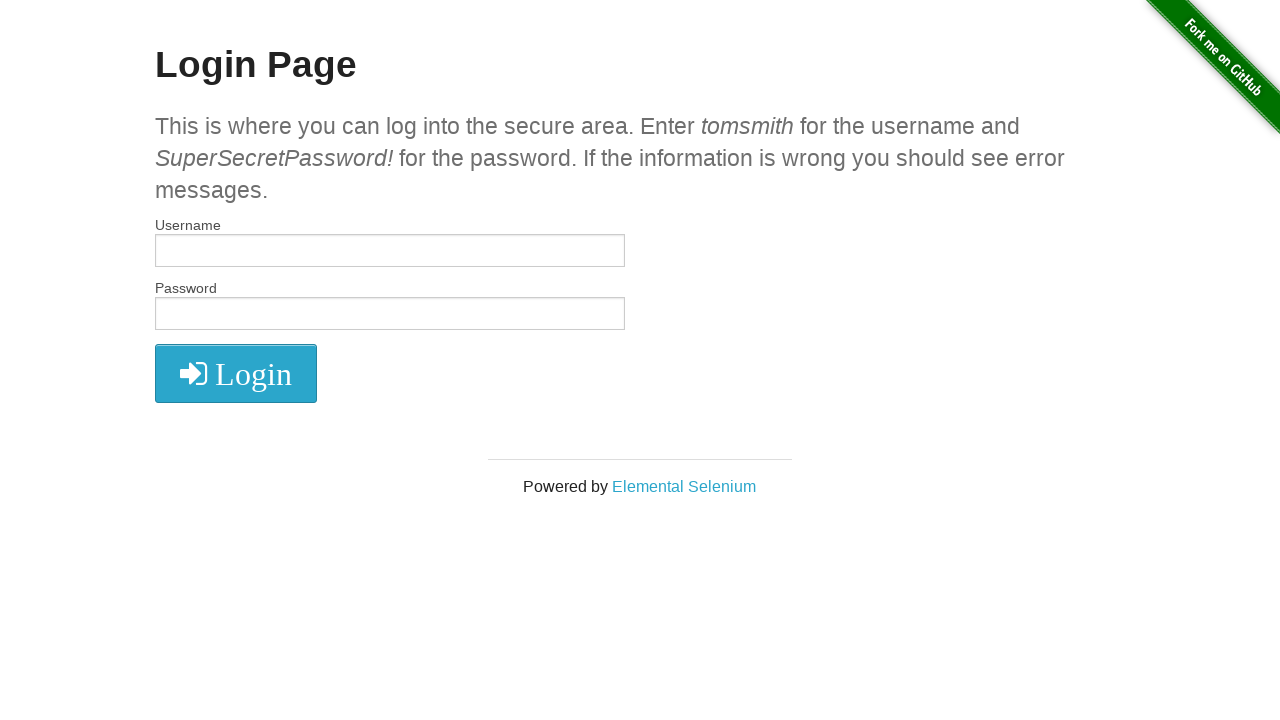

Filled username field with 'tomsmith' on #username
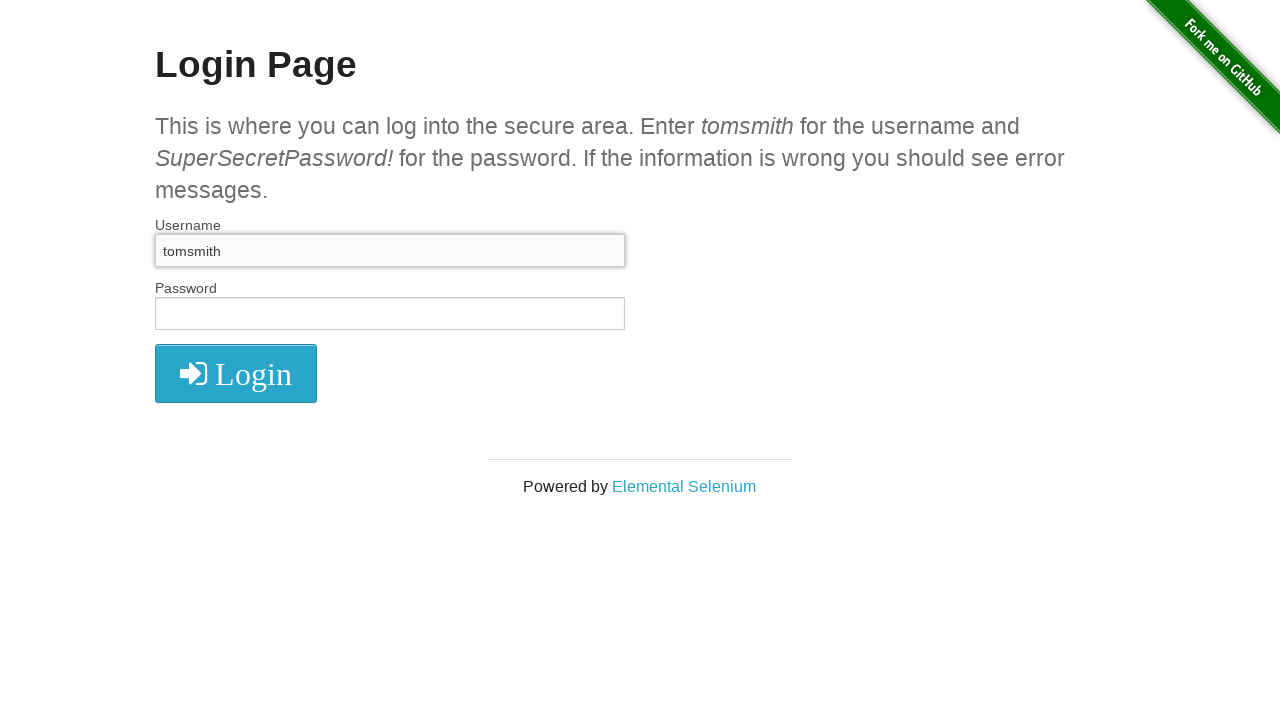

Filled password field with 'incorrectpassword' on input[name='password']
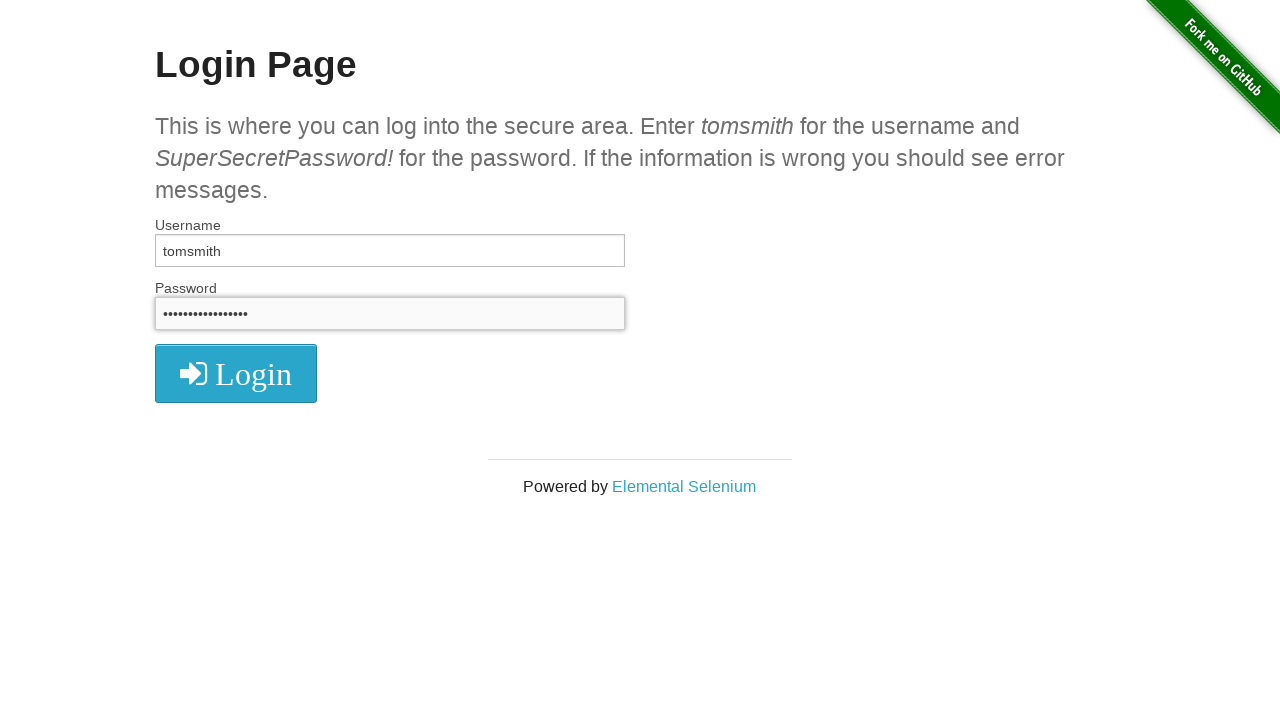

Clicked login button at (236, 373) on button
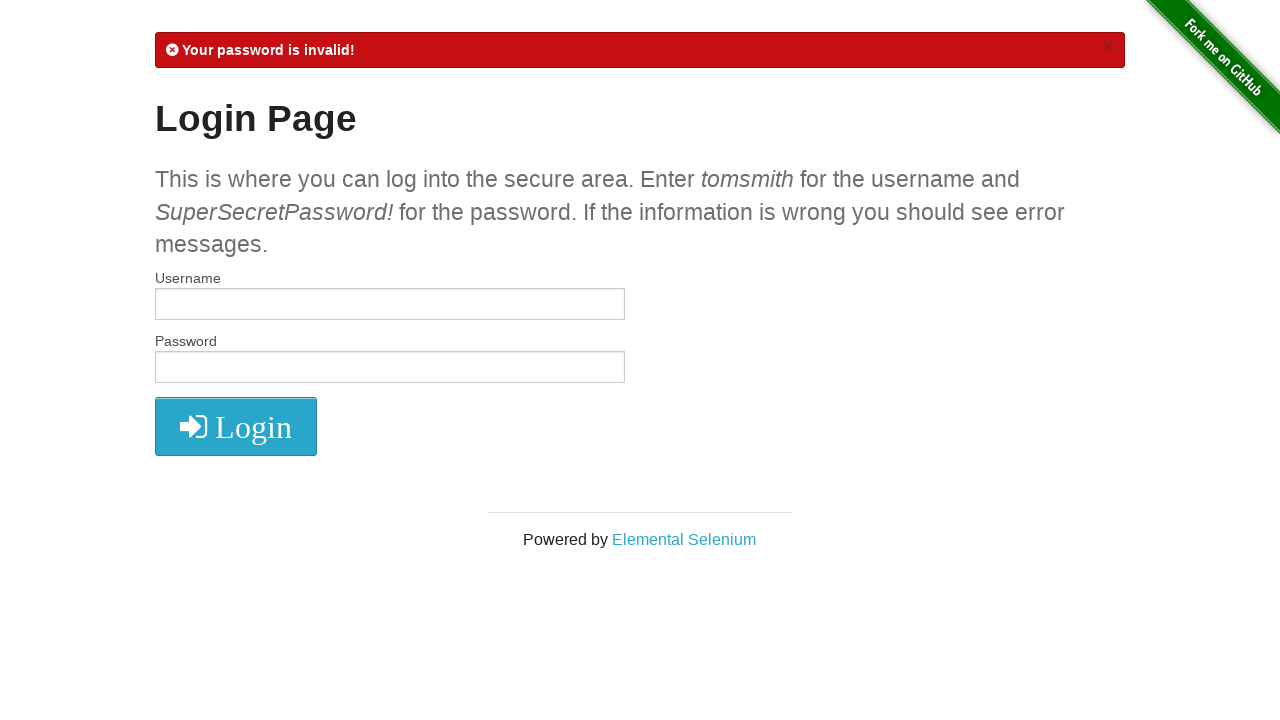

Error message element loaded
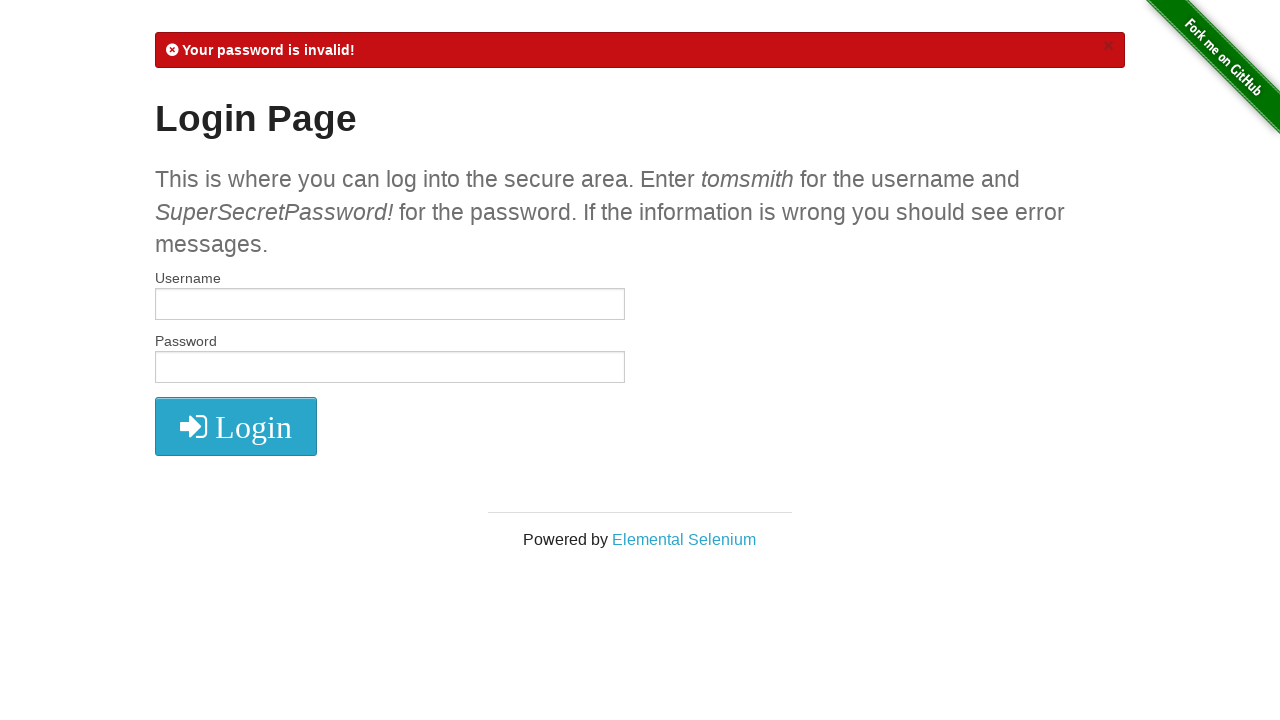

Located error message element
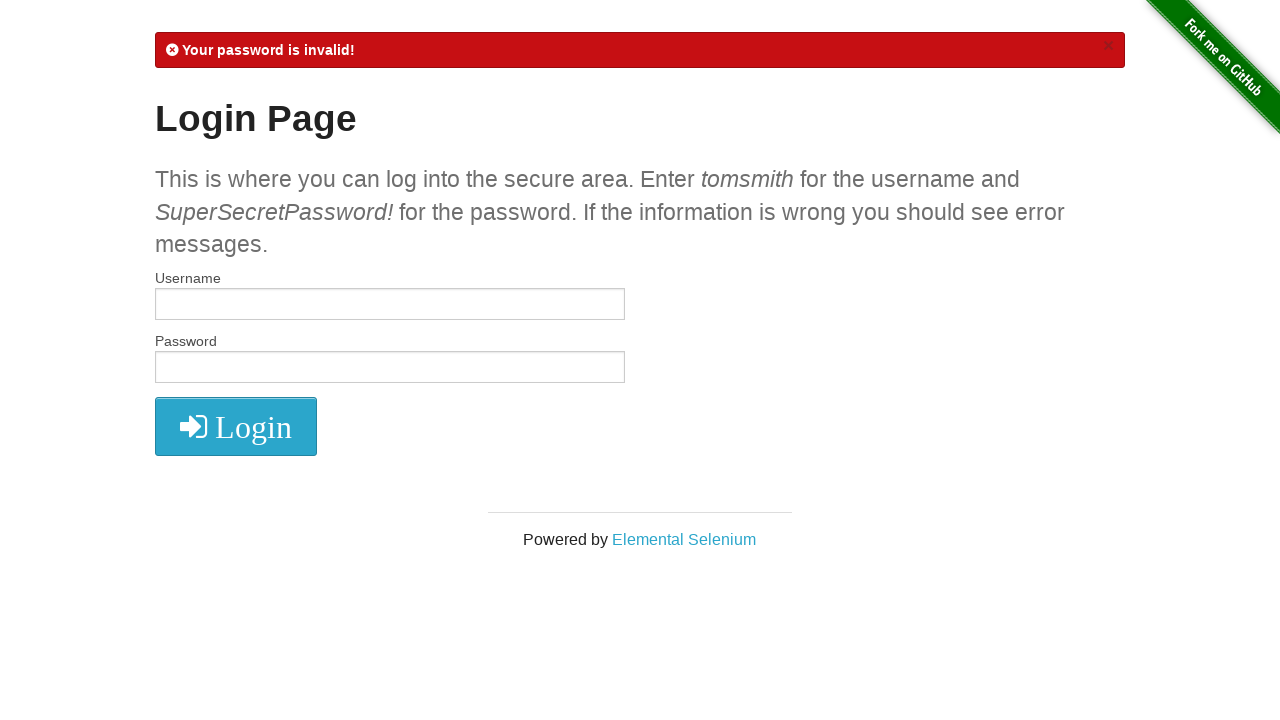

Verified error message 'Your password is invalid!' is displayed
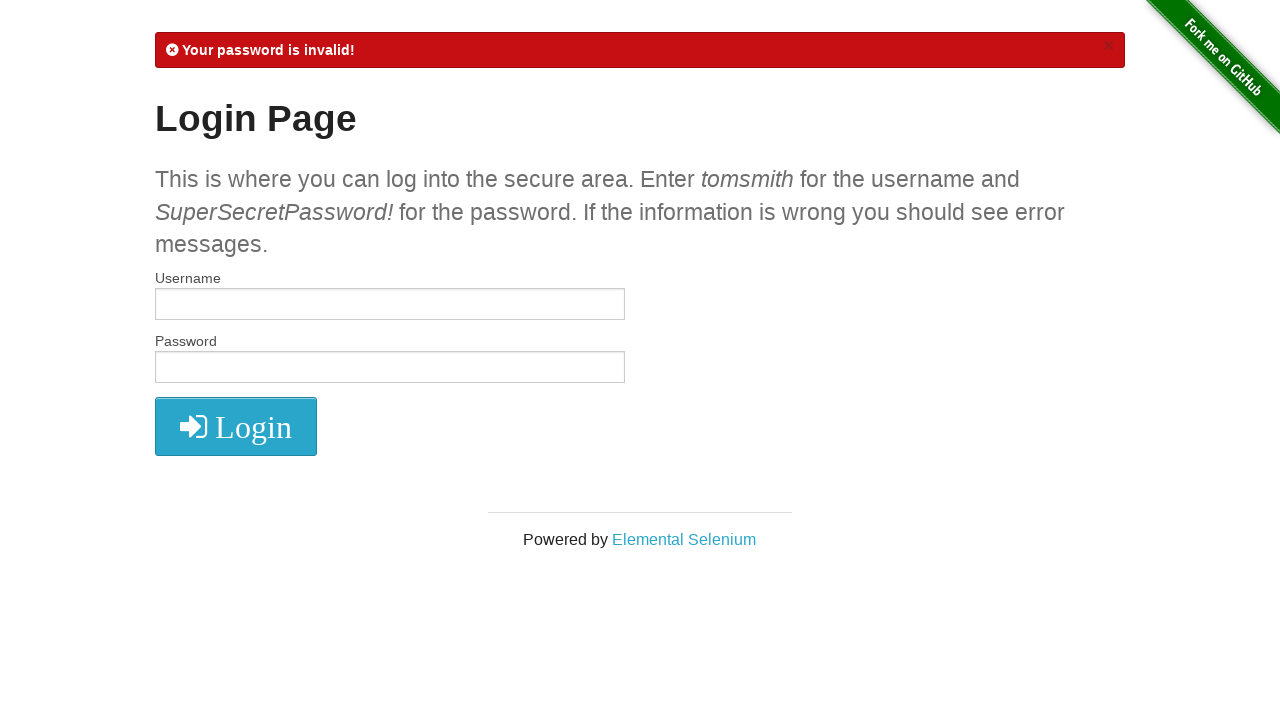

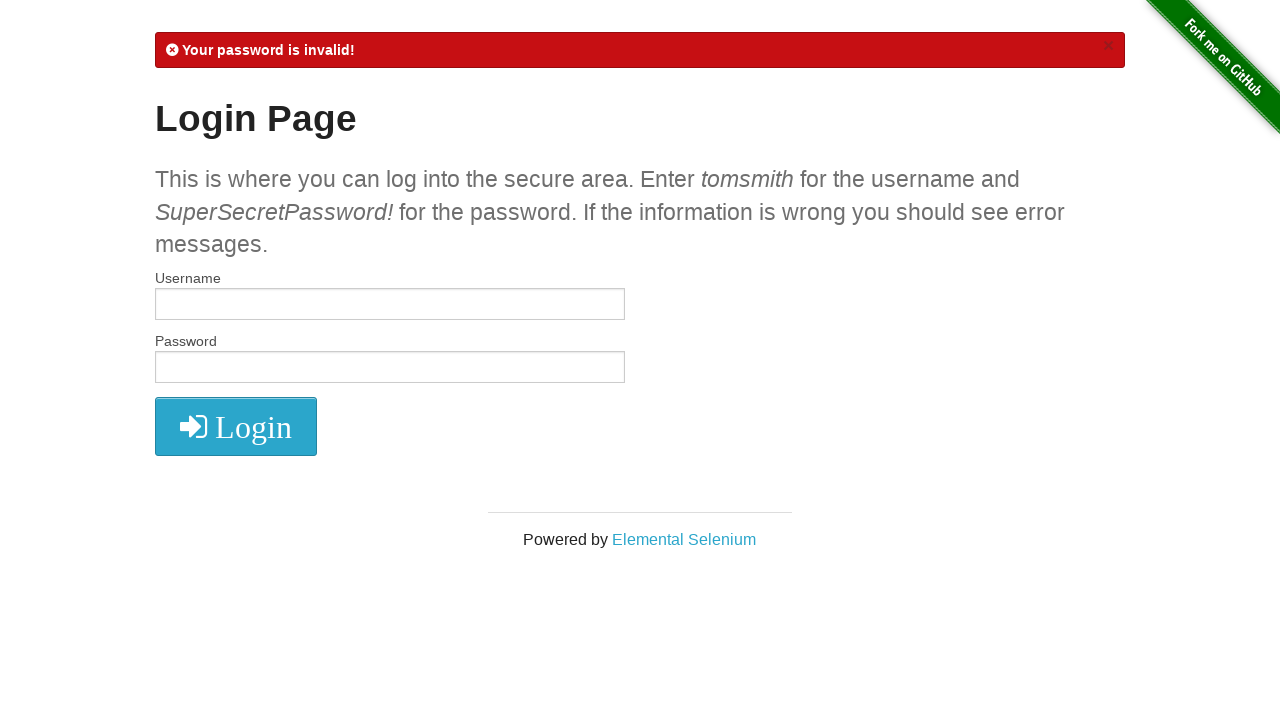